Tests dropdown selection functionality by selecting currency options using different methods (by text and by index)

Starting URL: https://rahulshettyacademy.com/dropdownsPractise/

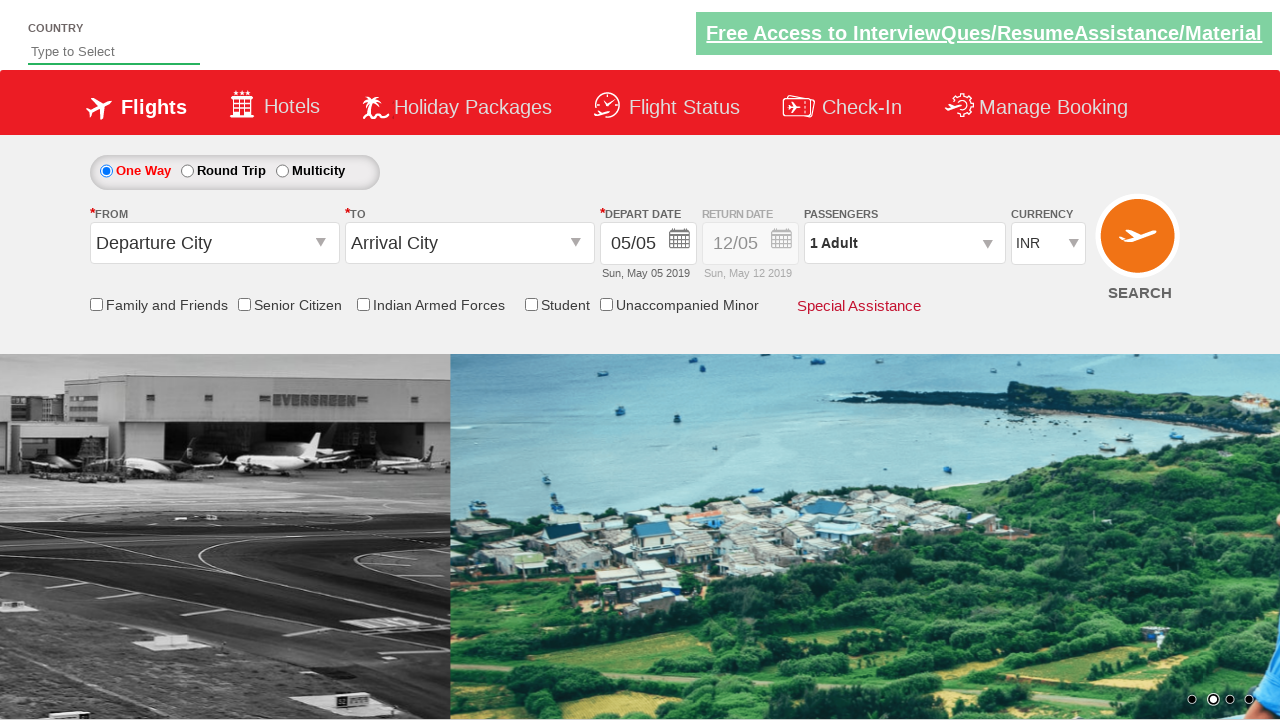

Located currency dropdown element
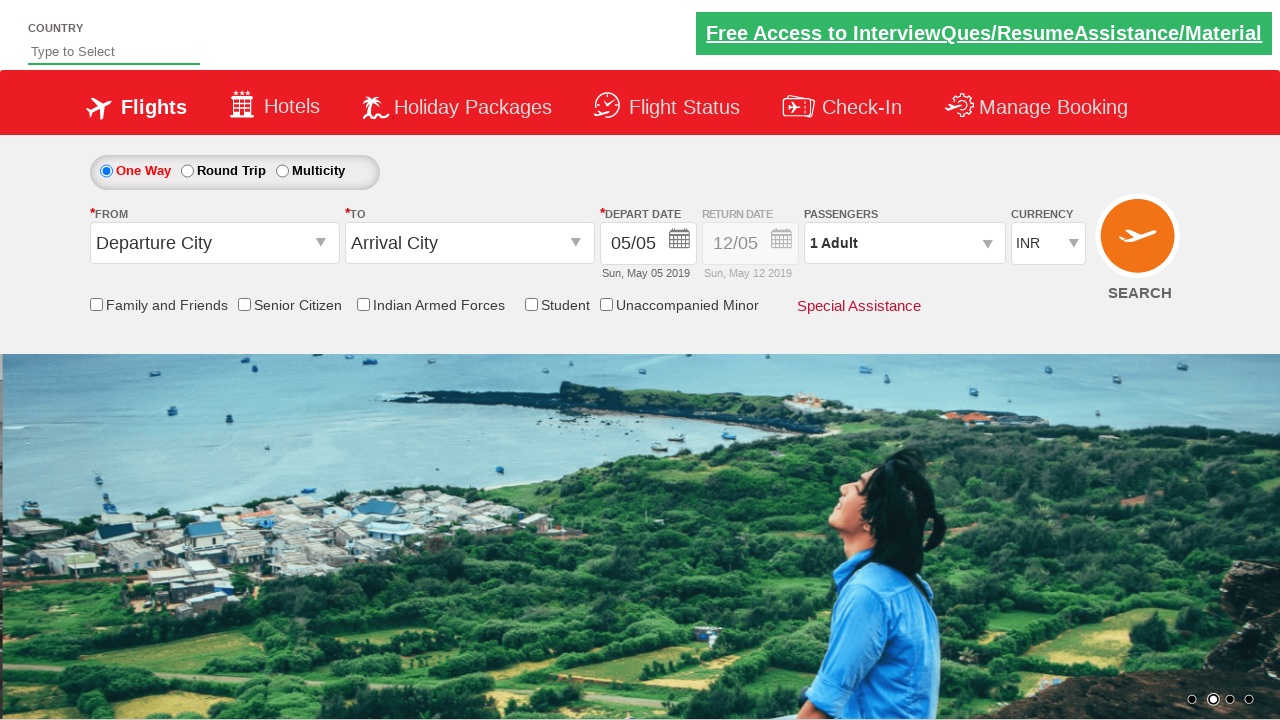

Selected USD currency option by label on #ctl00_mainContent_DropDownListCurrency
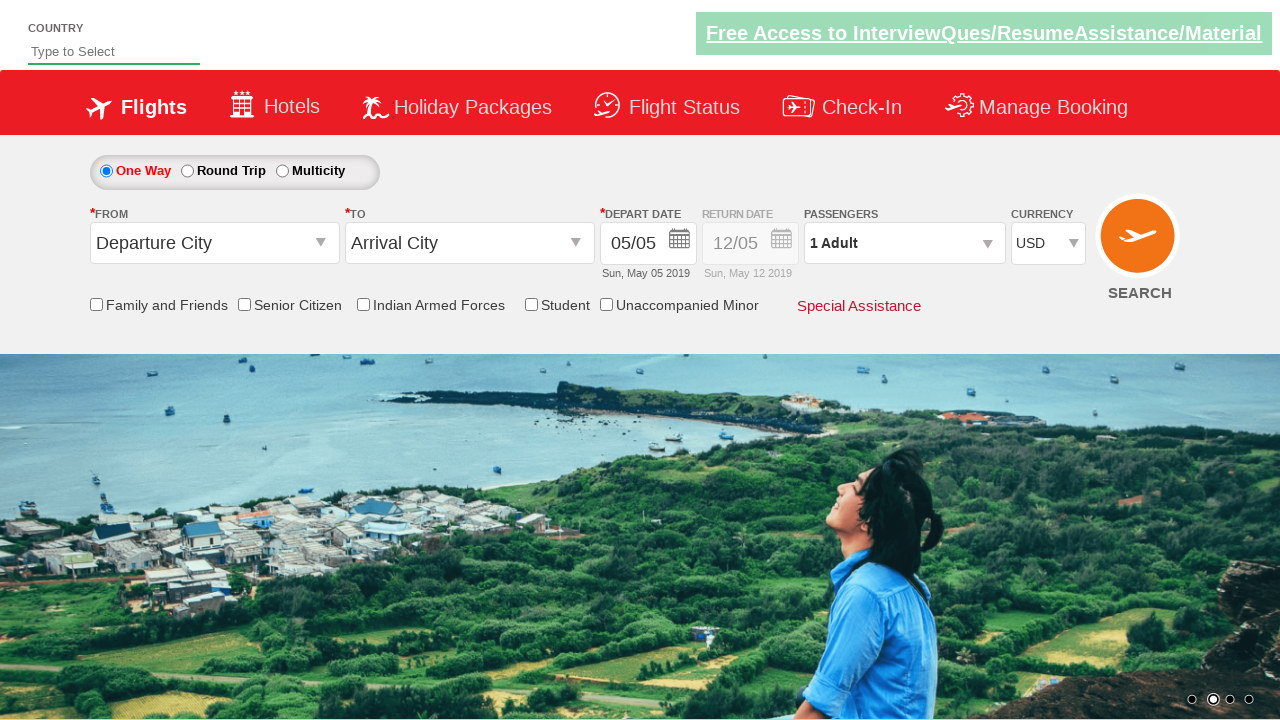

Selected currency option at index 2 (3rd option) on #ctl00_mainContent_DropDownListCurrency
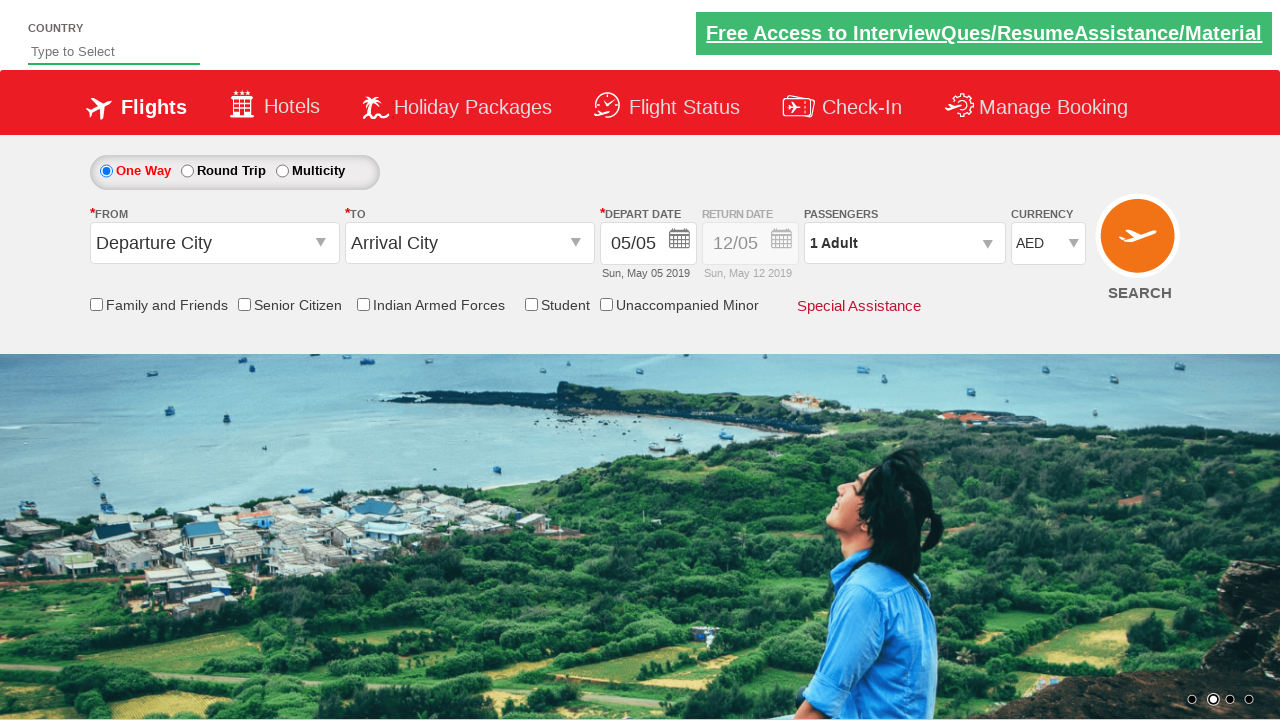

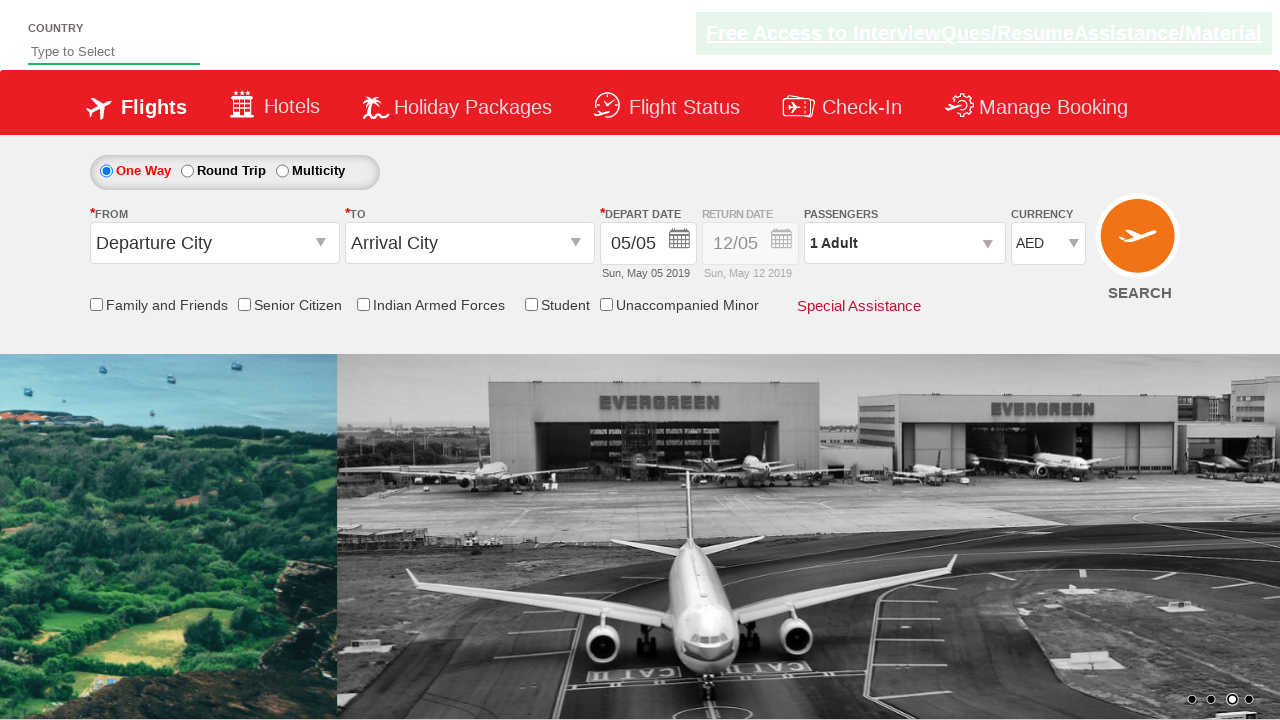